Navigates to Sauce Labs guinea pig test page and verifies the page title contains expected text

Starting URL: http://saucelabs.com/test/guinea-pig

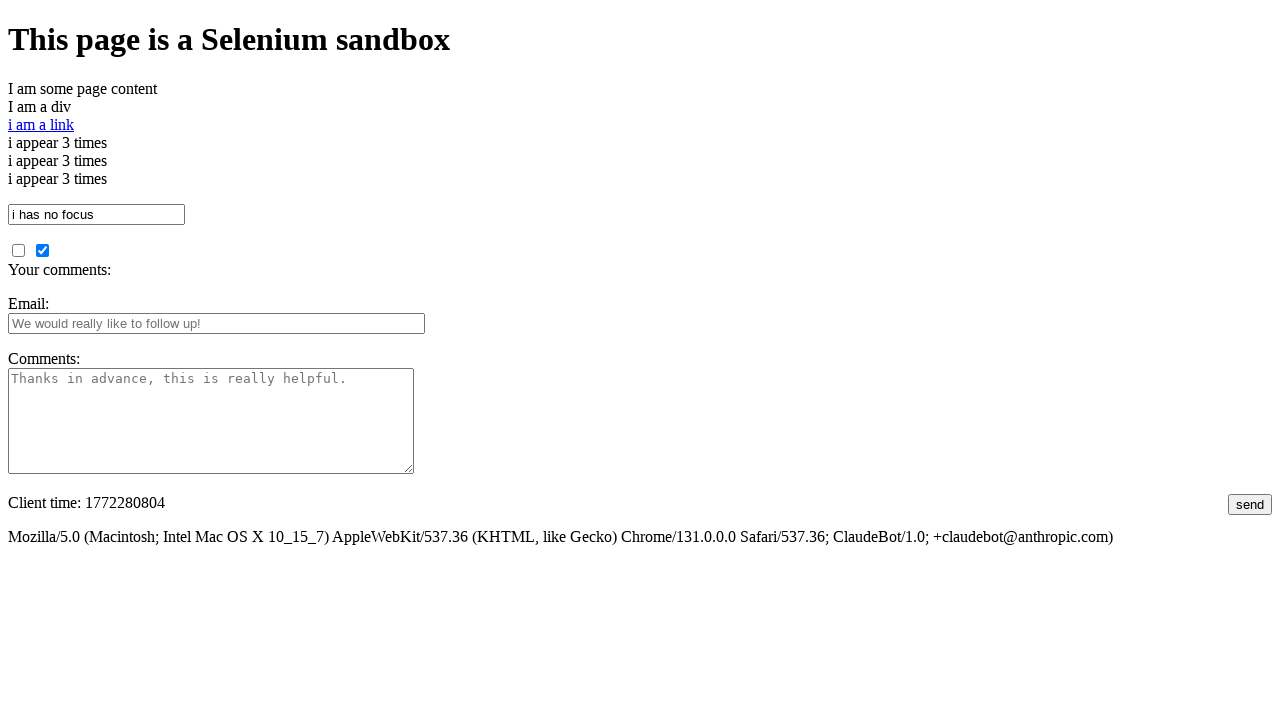

Navigated to Sauce Labs guinea pig test page
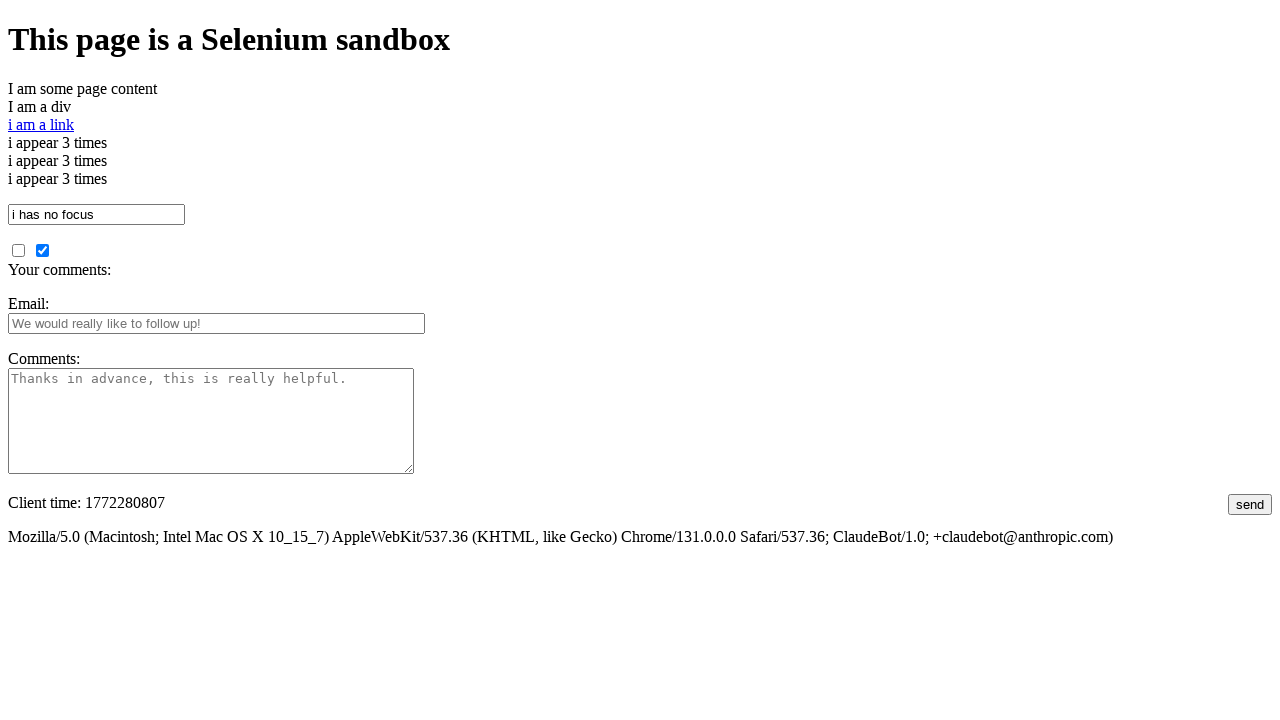

Page fully loaded (domcontentloaded state reached)
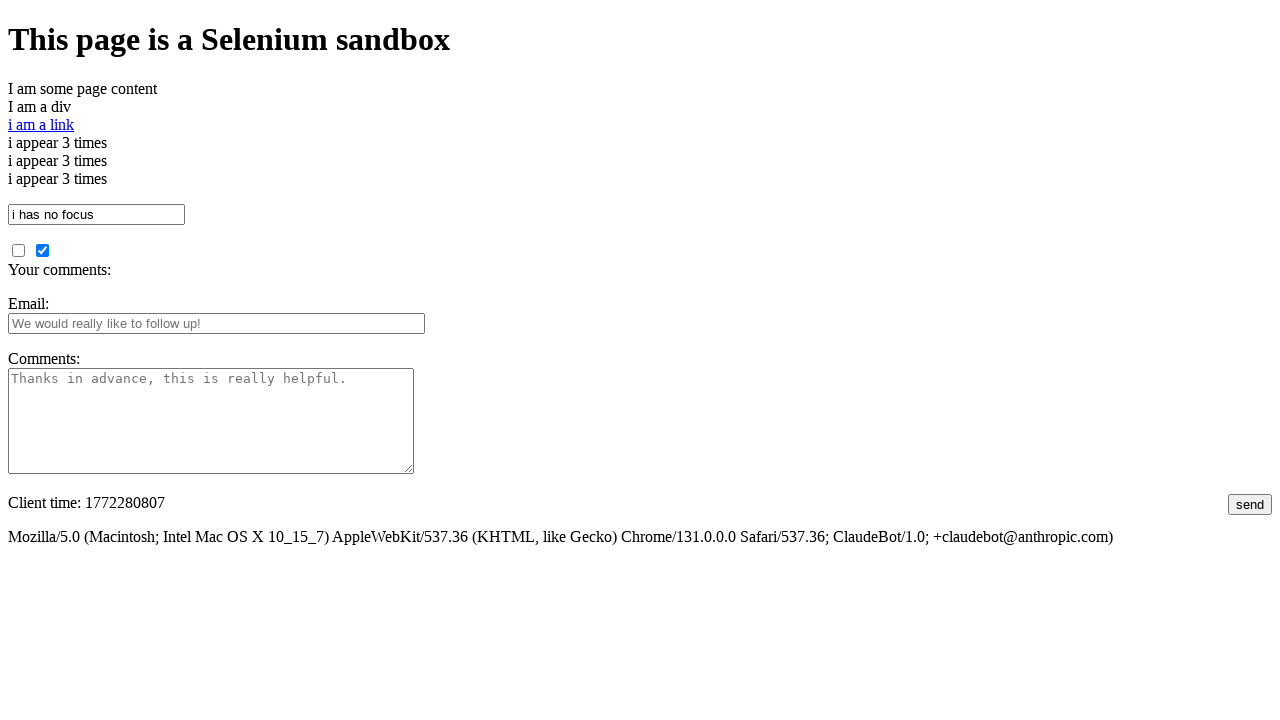

Verified page title contains 'I am a page title'
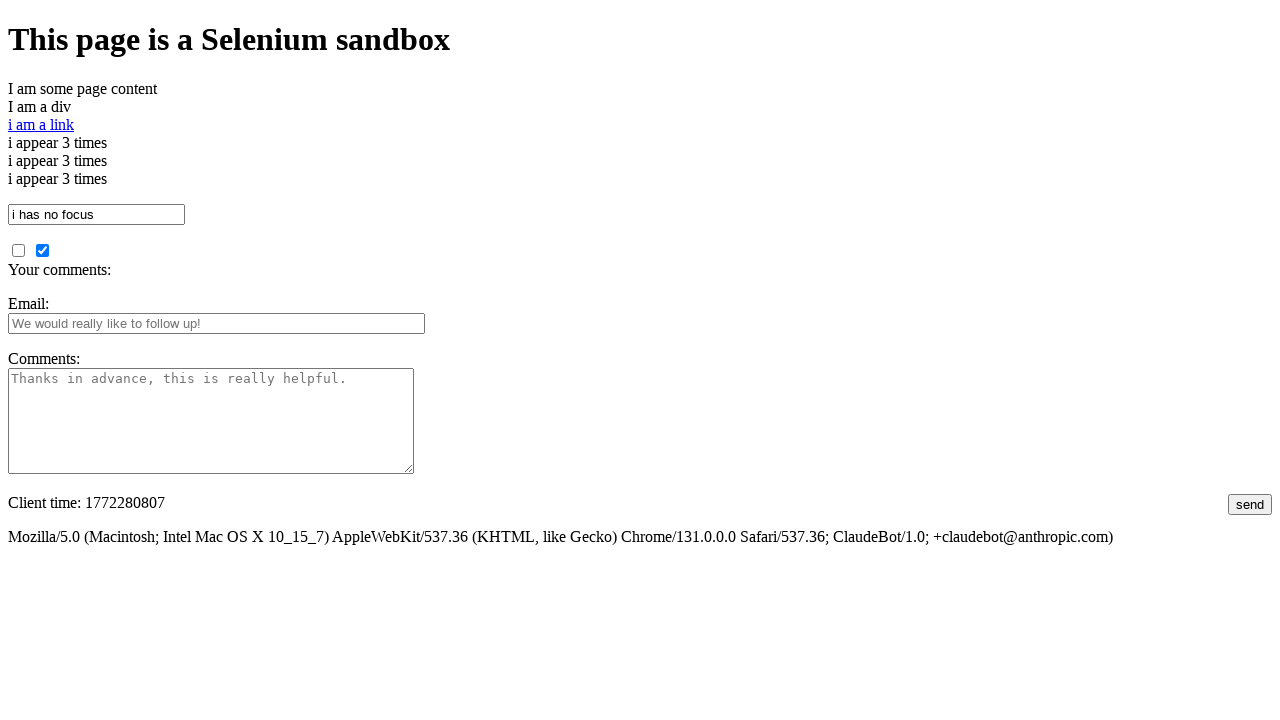

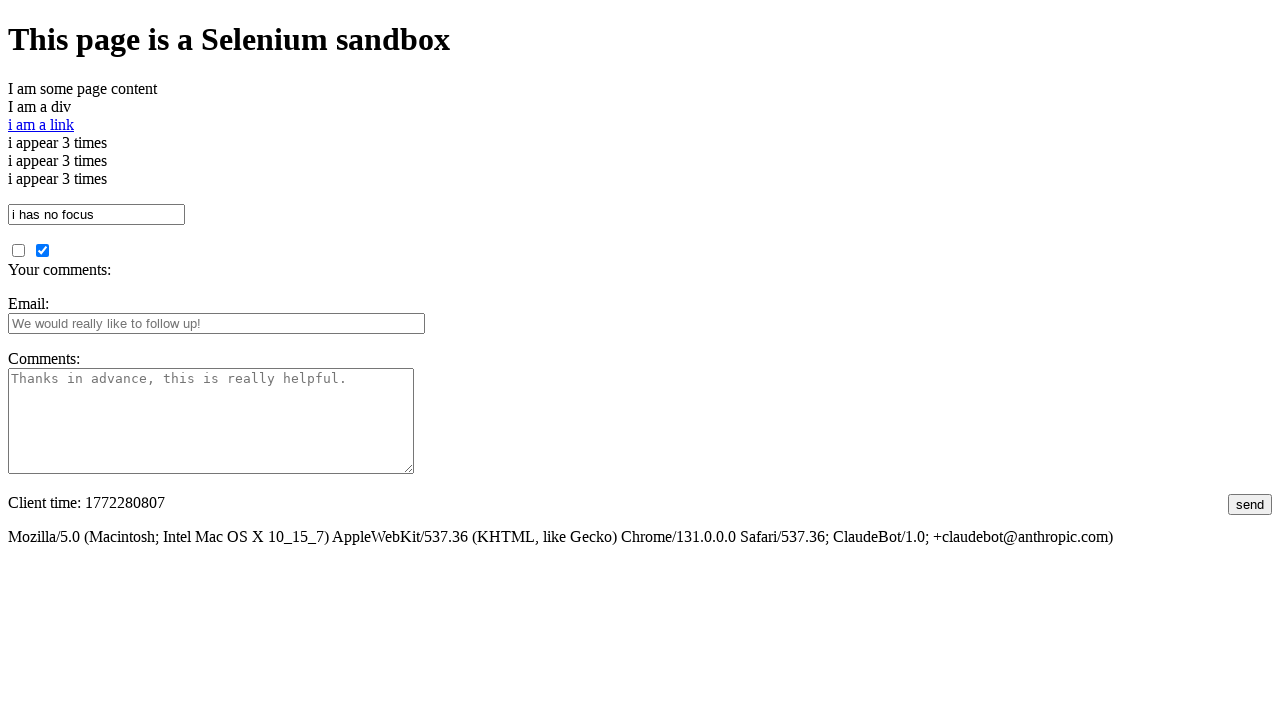